Tests form input functionality by filling username, email, and password fields on a testing practice page

Starting URL: https://www.thetestingworld.com/testings

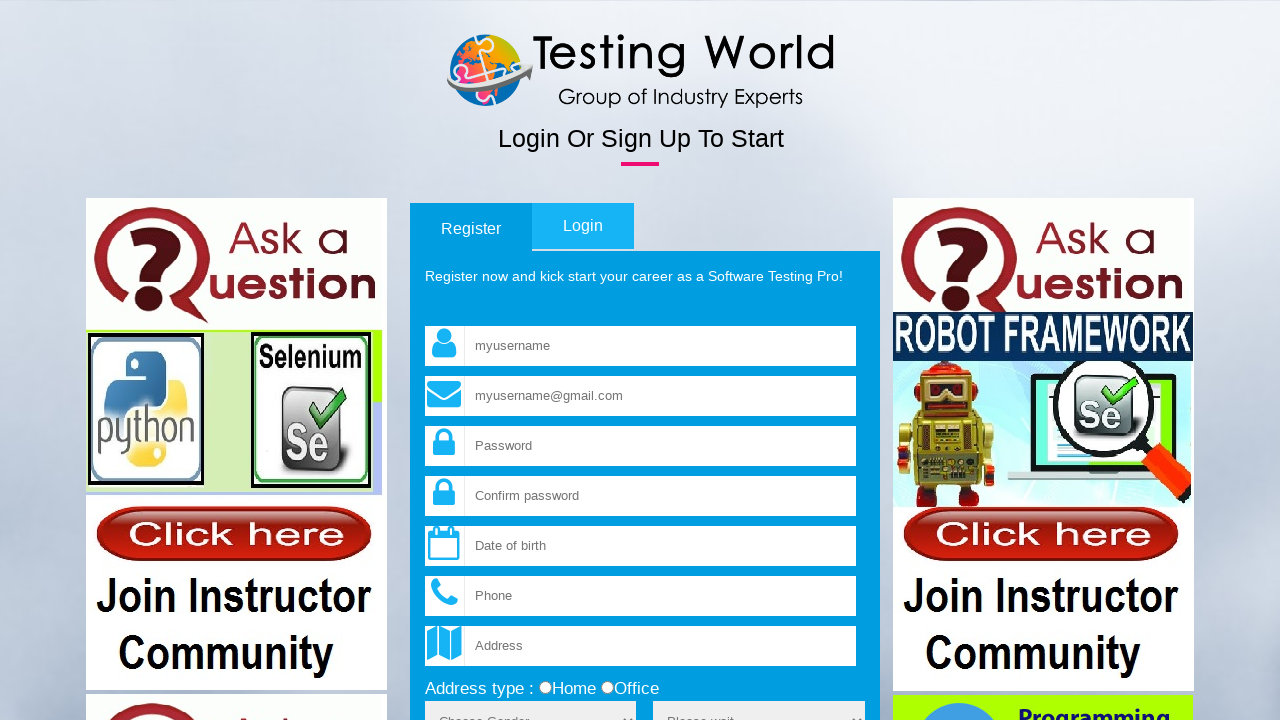

Filled username field with 'Testing' on input[name='fld_username']
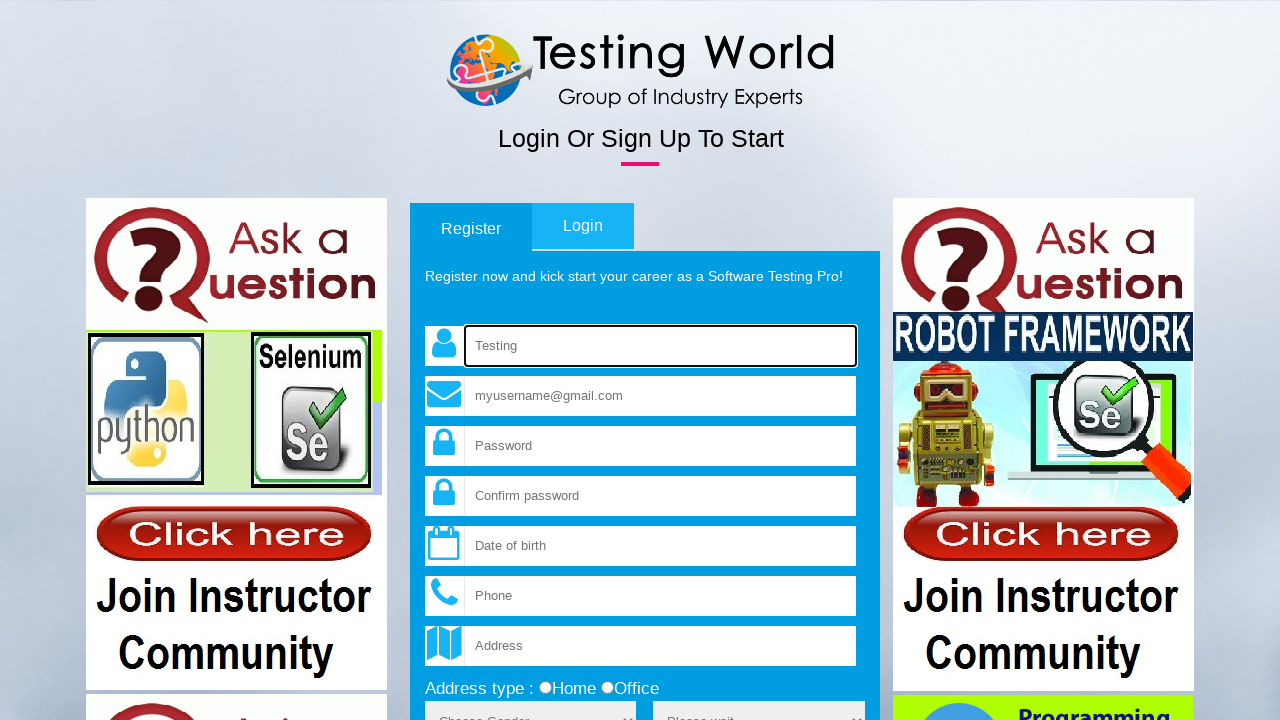

Filled email field with '123546' on input[name='fld_email']
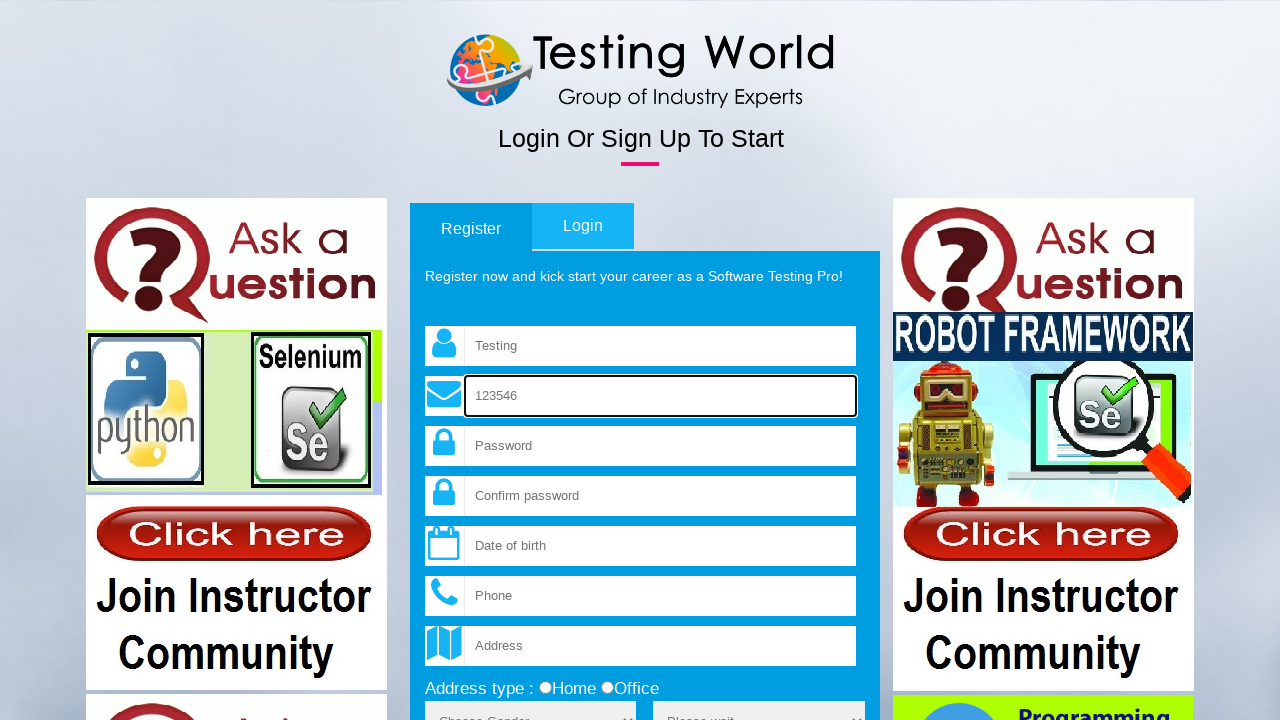

Filled password field with '45685' on input[name='fld_password']
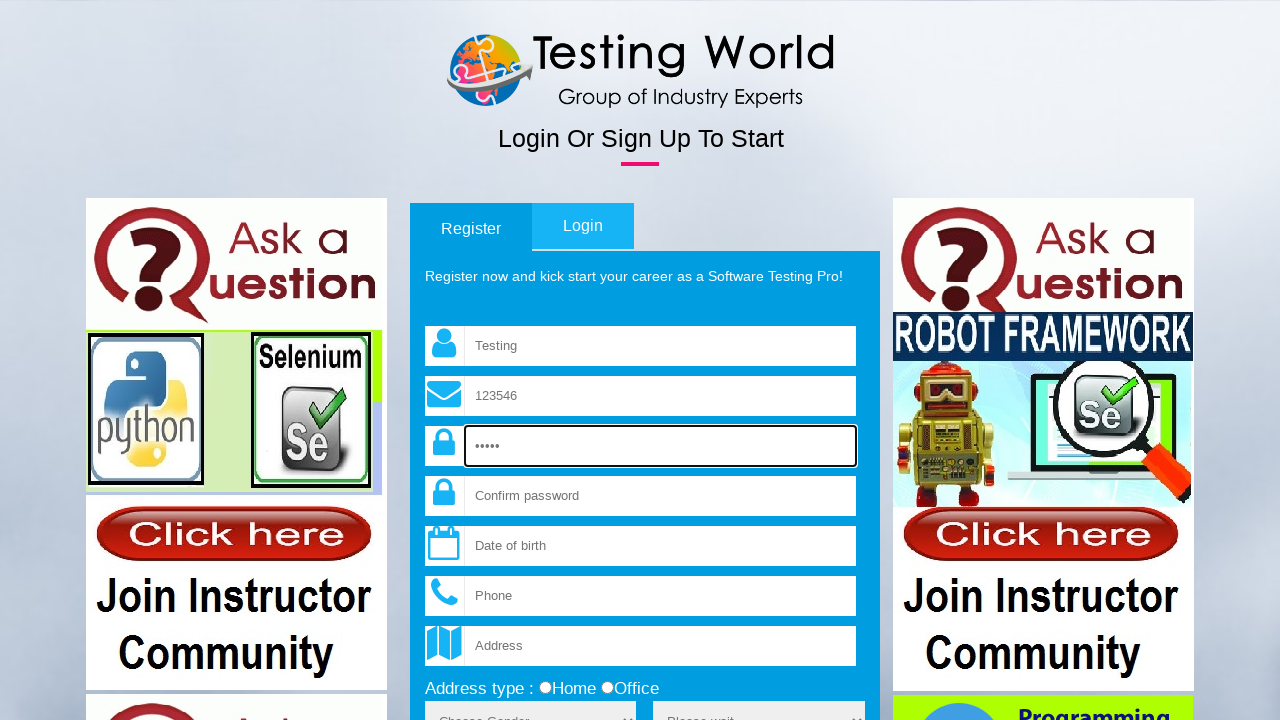

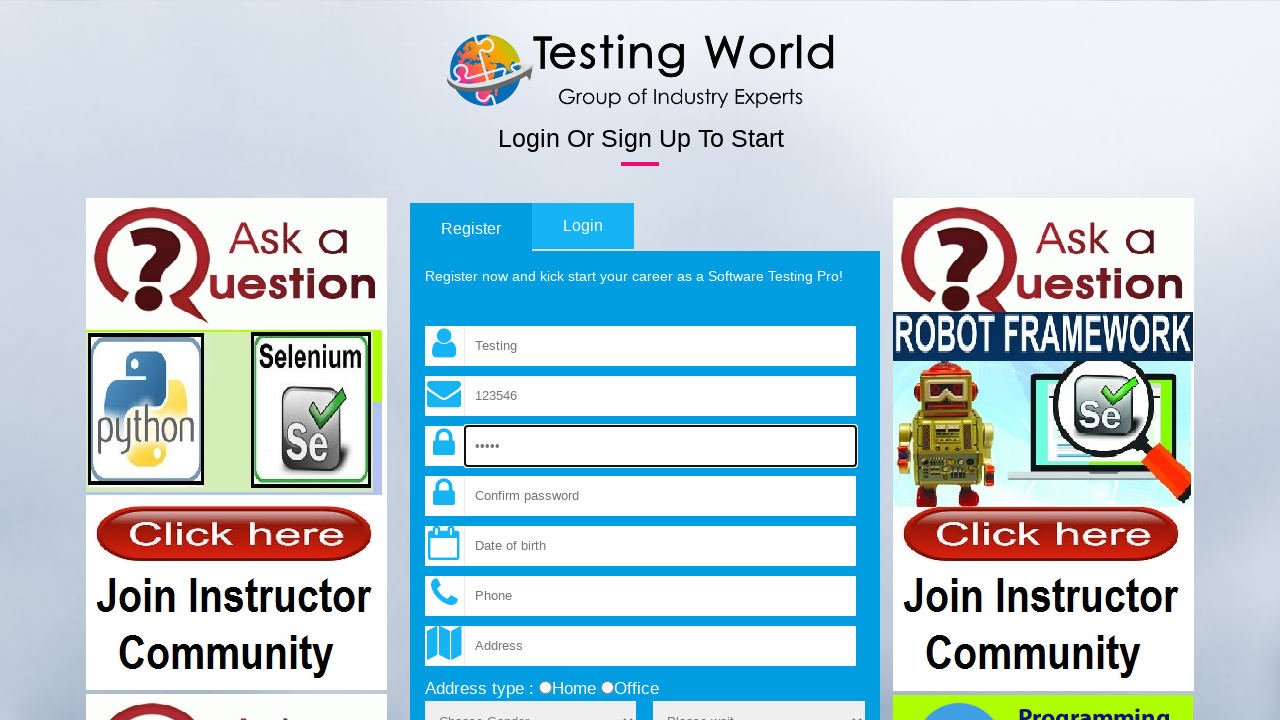